Tests table sorting by clicking the Due column header and verifying the column values are sorted in ascending order using CSS pseudo-class selectors.

Starting URL: http://the-internet.herokuapp.com/tables

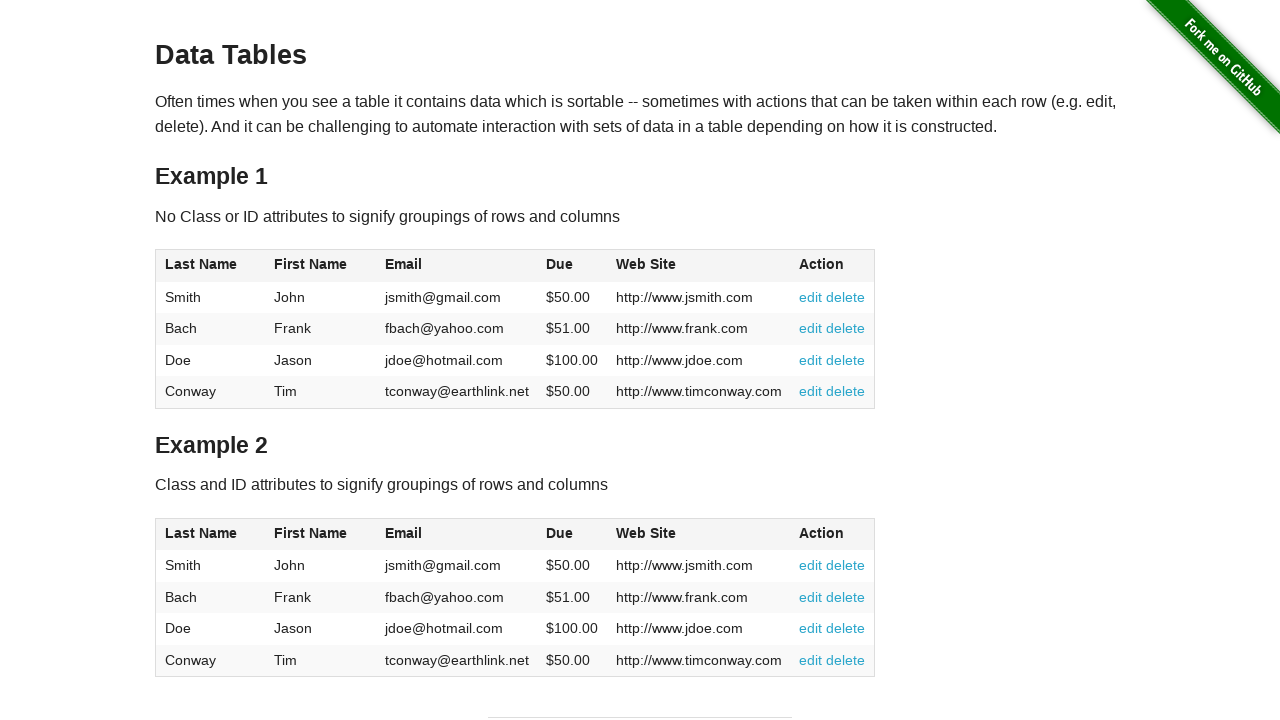

Clicked Due column header to sort table in ascending order at (572, 266) on #table1 thead tr th:nth-of-type(4)
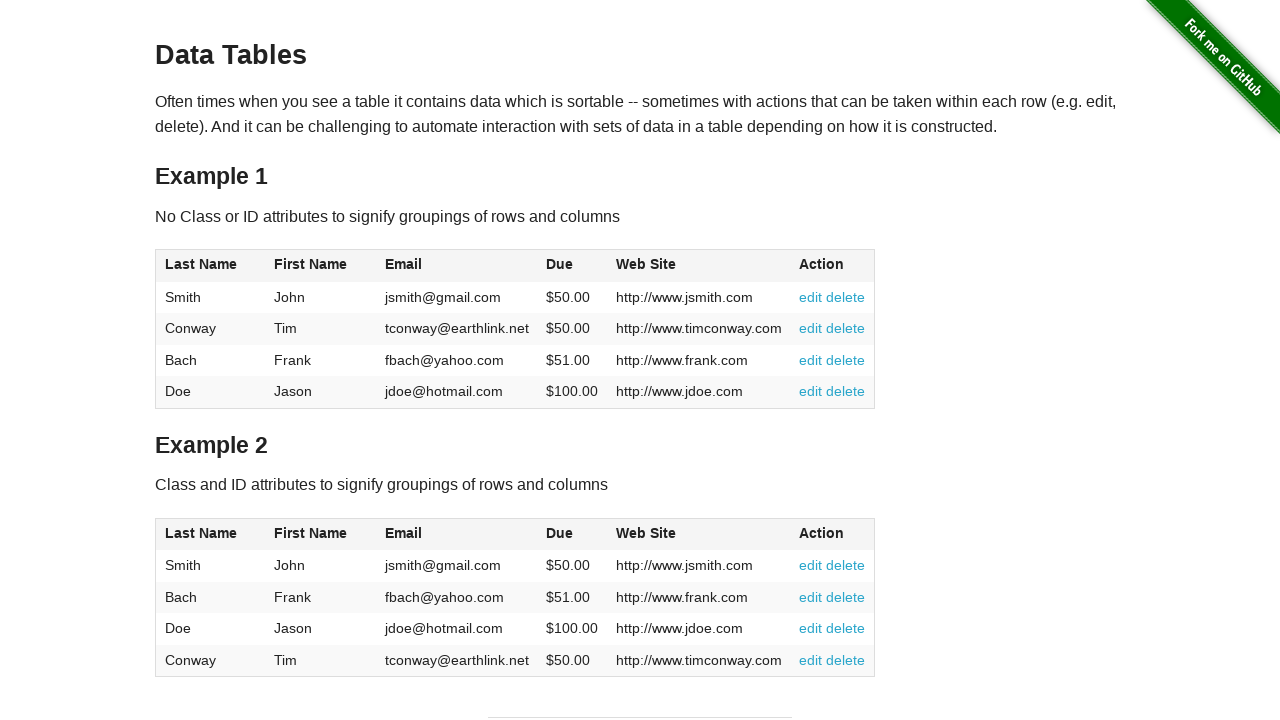

Verified table body Due column cells are present after sorting
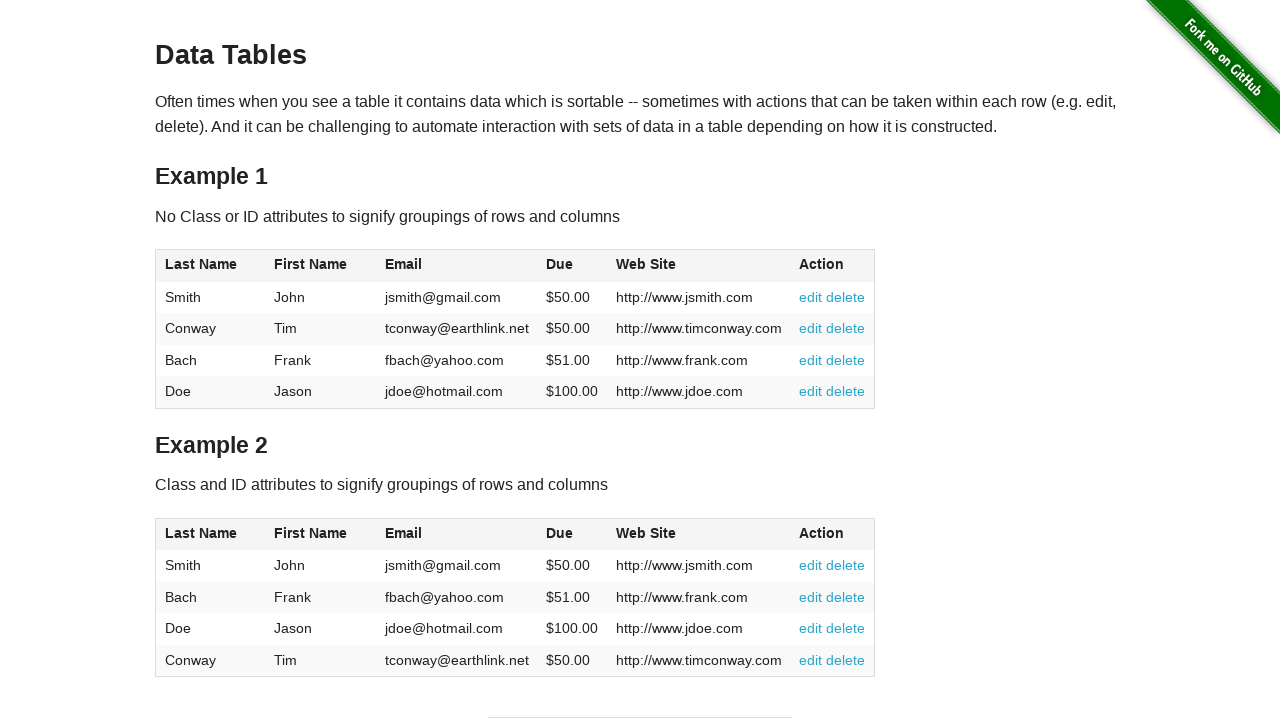

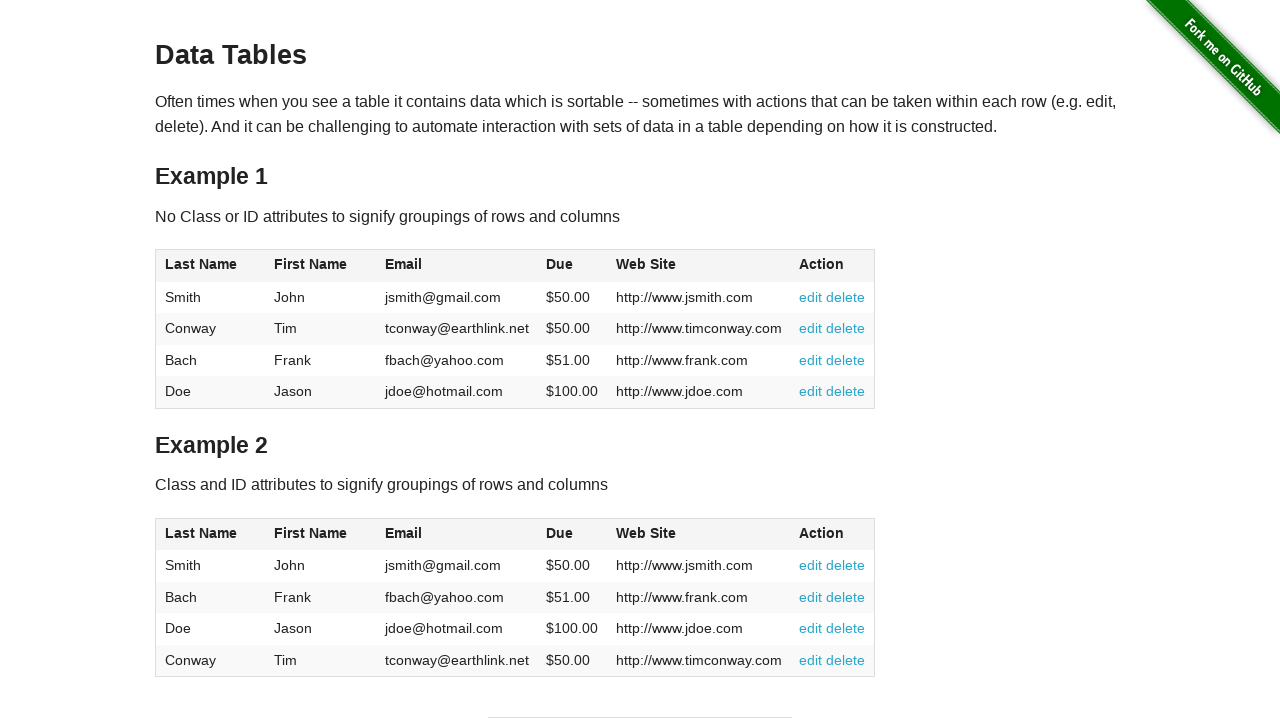